Tests dropdown selection functionality by getting the default selected option and then selecting a different option by index

Starting URL: https://demoqa.com/select-menu

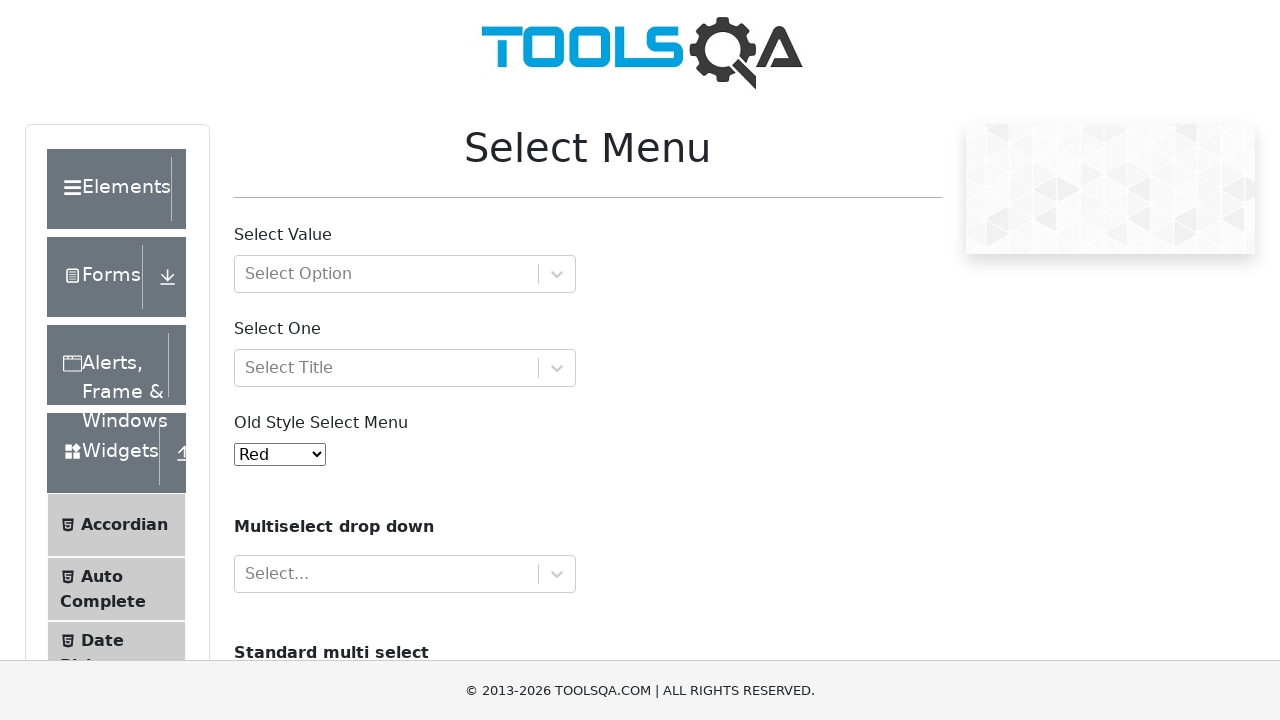

Located the single select dropdown element on #close-fixedban > img
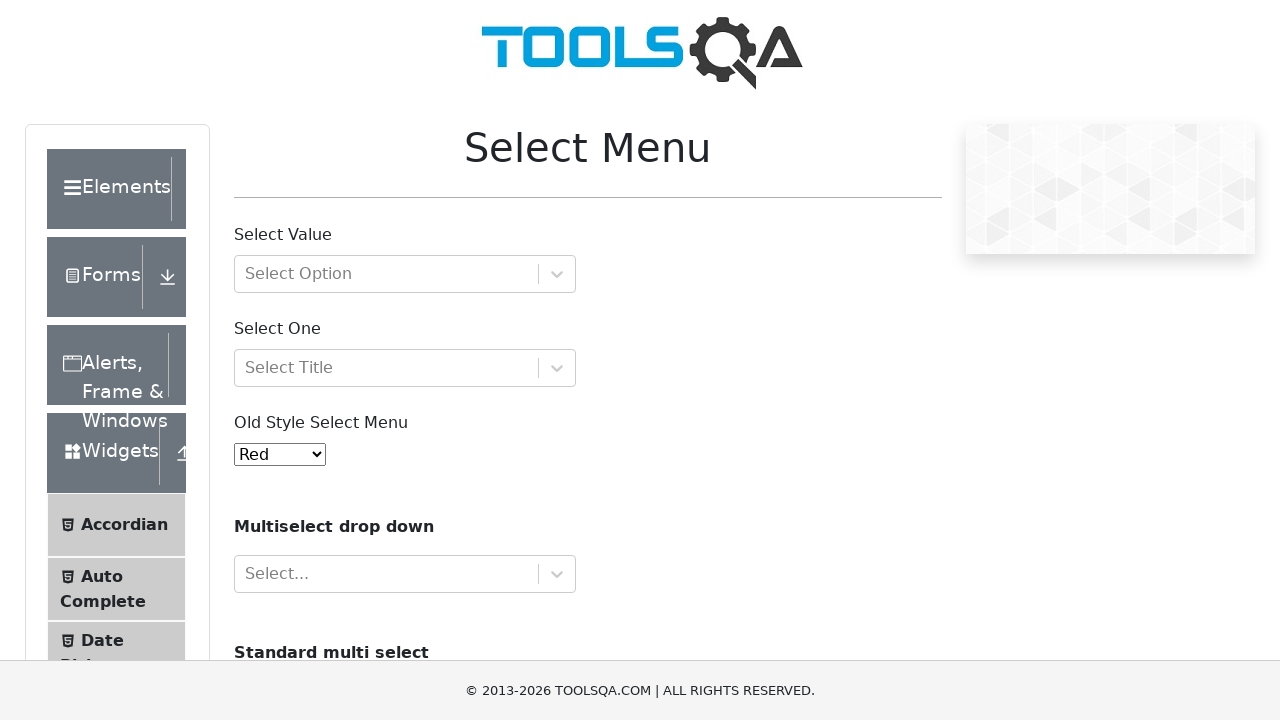

Retrieved default selected option: Red
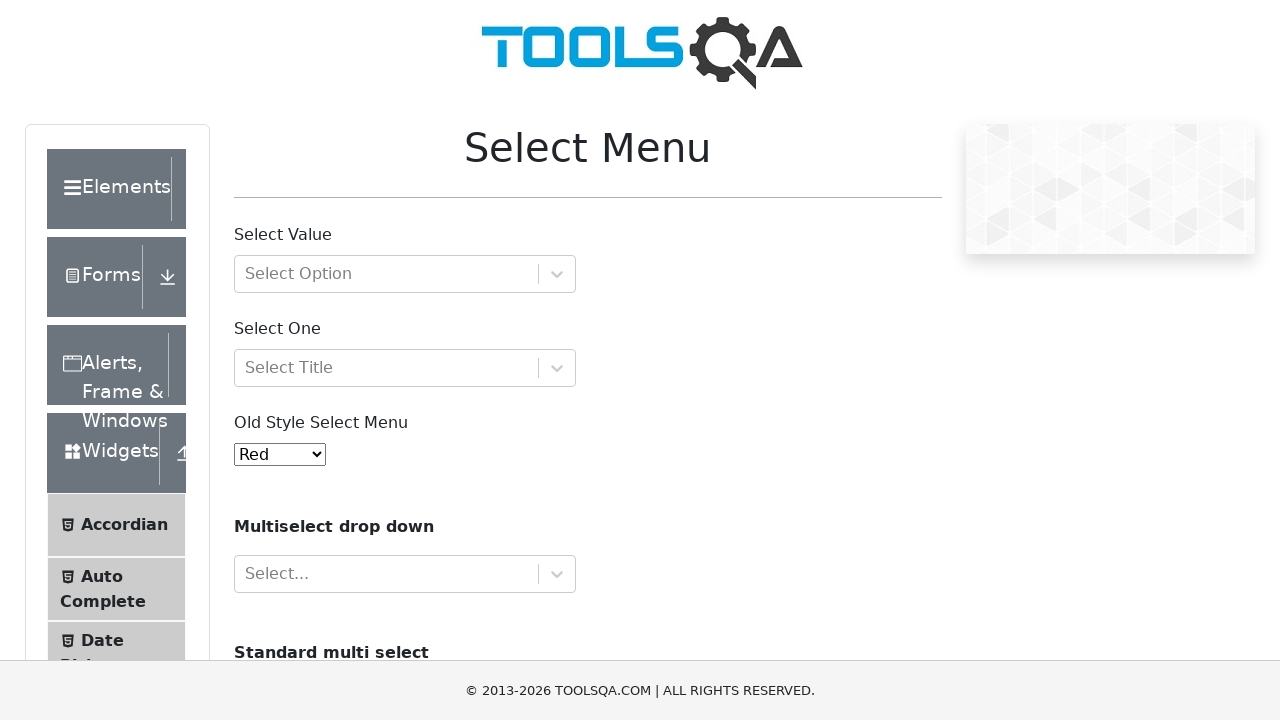

Selected option at index 10 from dropdown on #oldSelectMenu
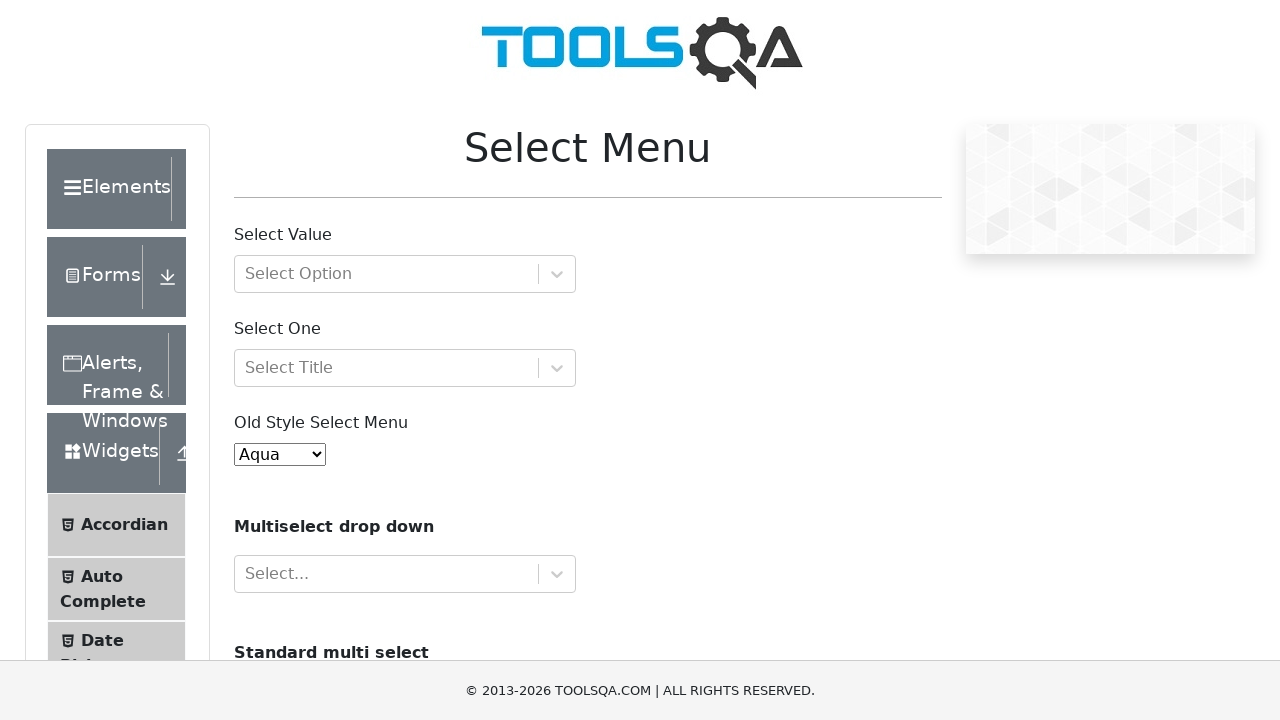

Retrieved newly selected option: Aqua
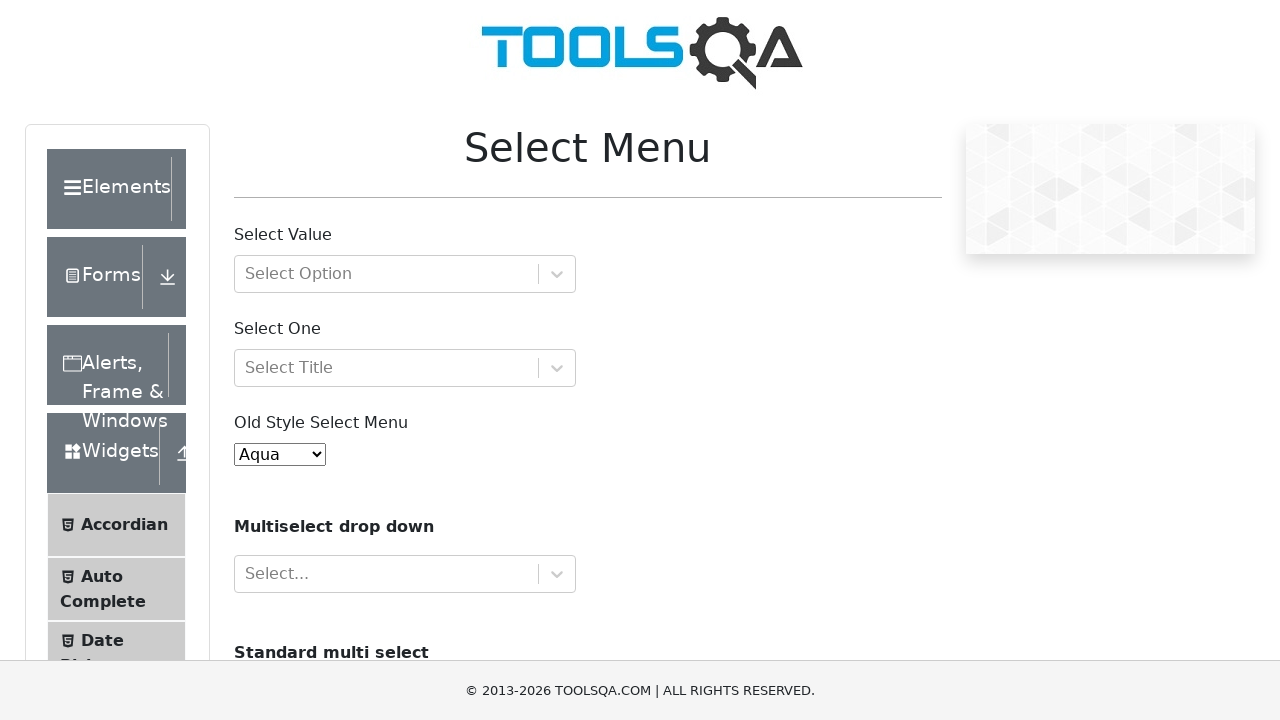

Verified that 'Aqua' was successfully selected
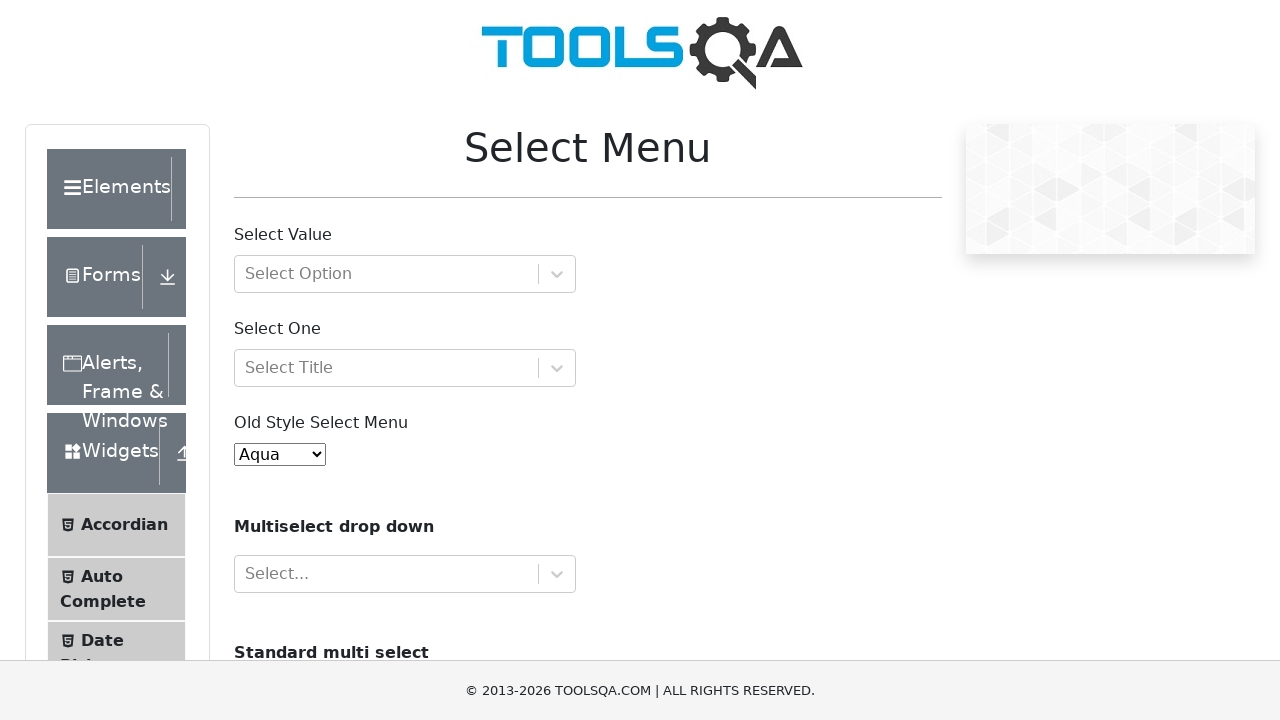

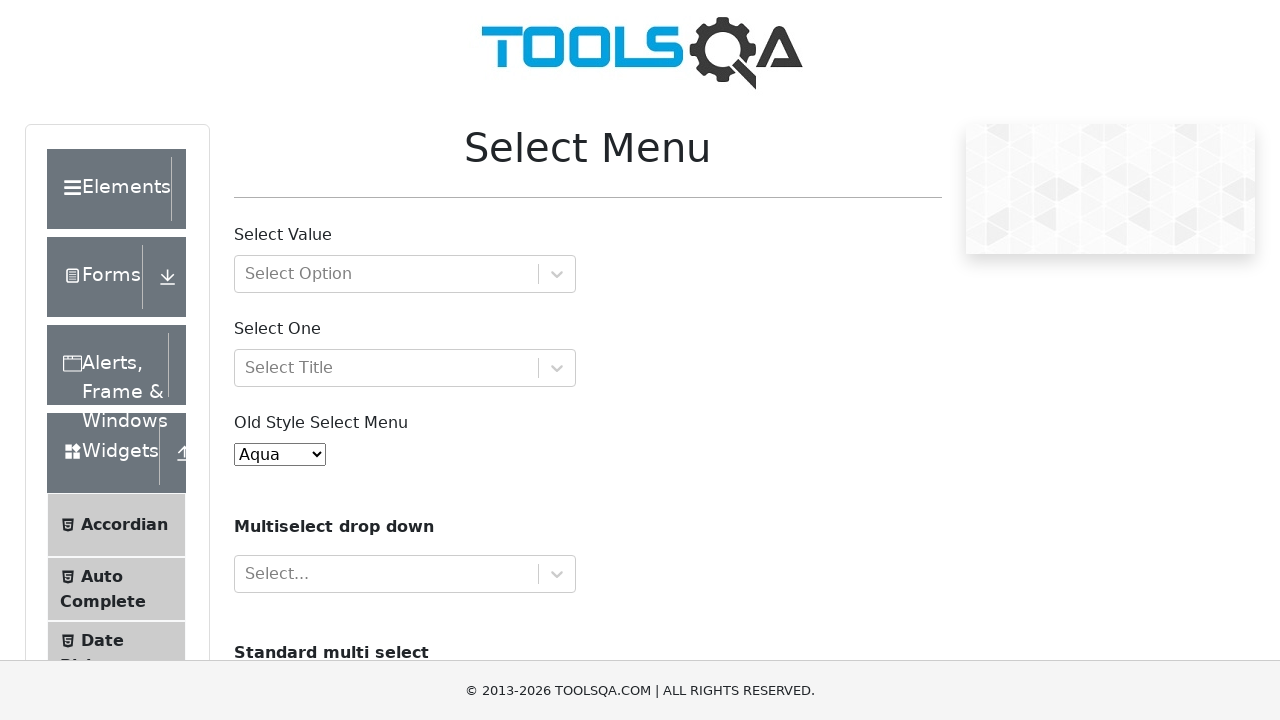